Navigates to Rahul Shetty Academy homepage and verifies the page loads by checking the title and URL are accessible.

Starting URL: https://rahulshettyacademy.com/#/index

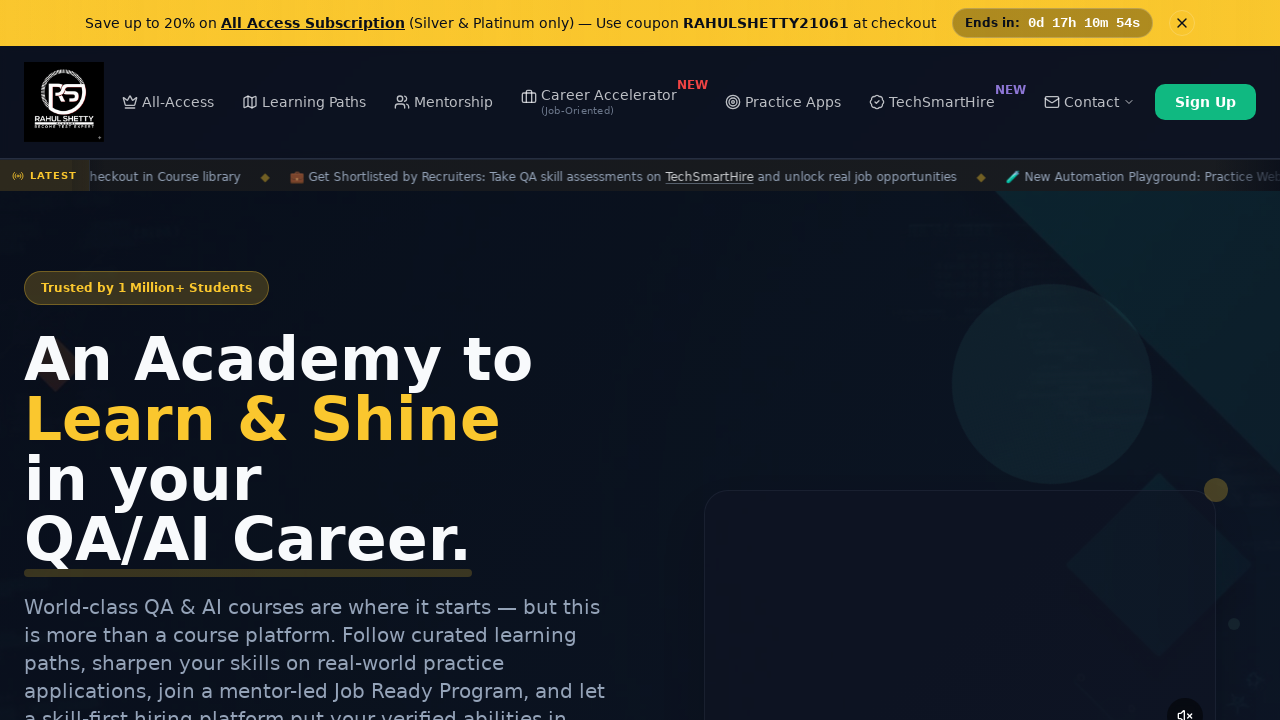

Waited for page to load (domcontentloaded state)
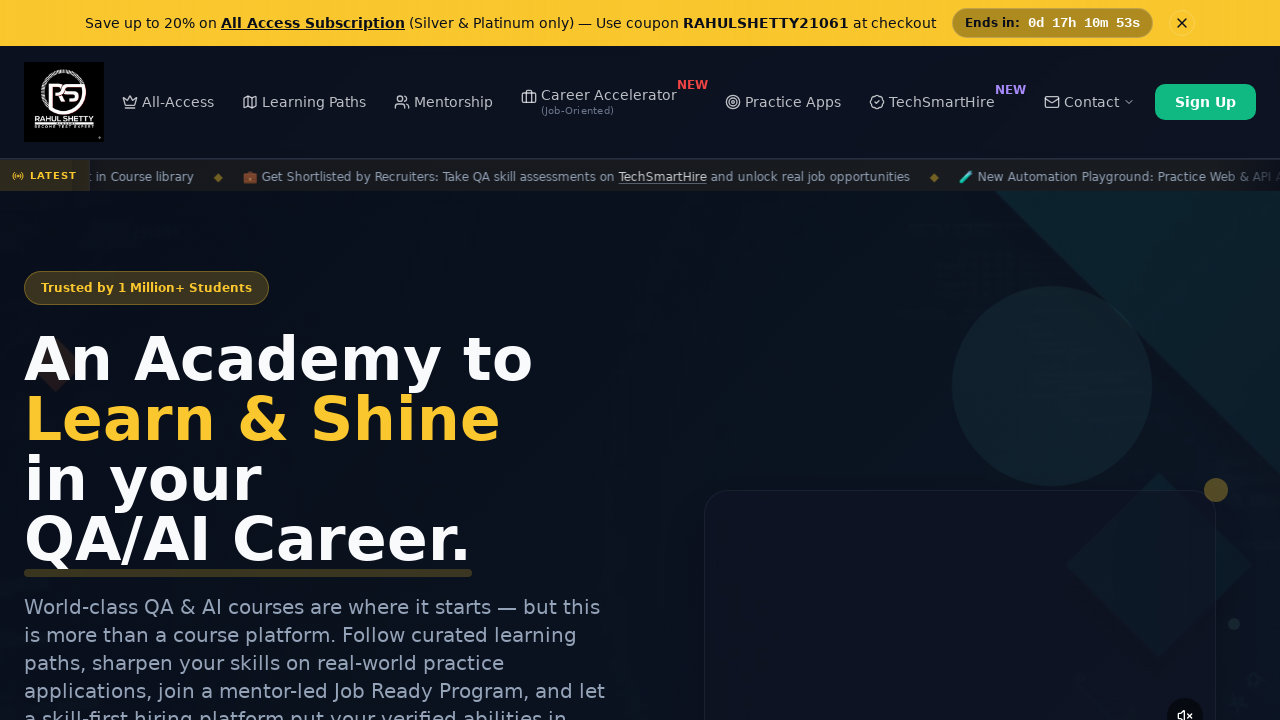

Retrieved page title: 'Rahul Shetty Academy | QA Automation, Playwright, AI Testing & Online Training'
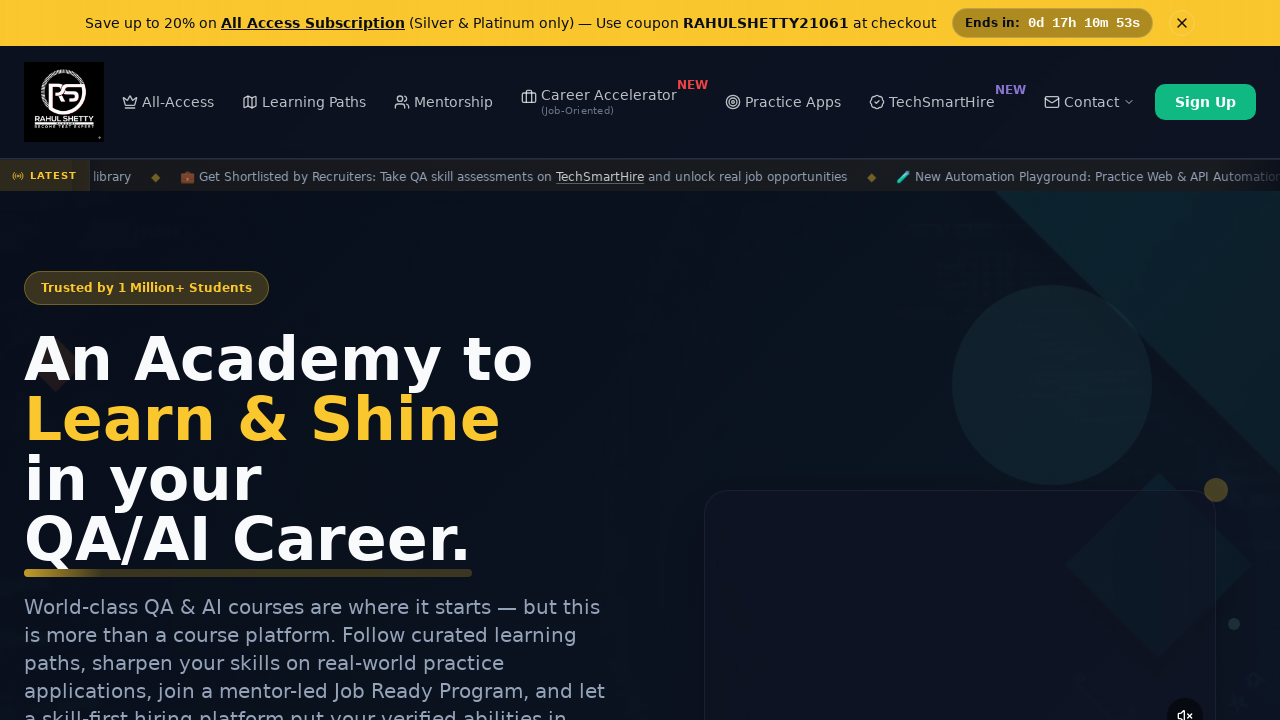

Retrieved current URL: 'https://rahulshettyacademy.com/#/index'
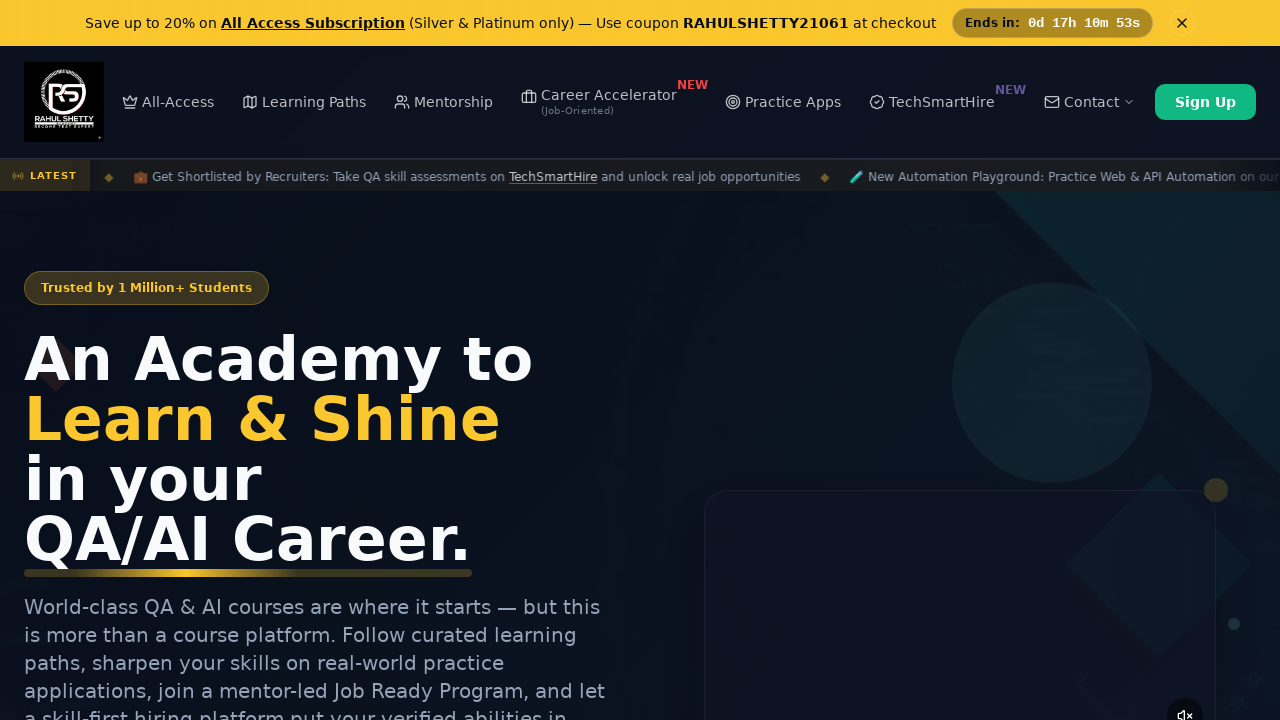

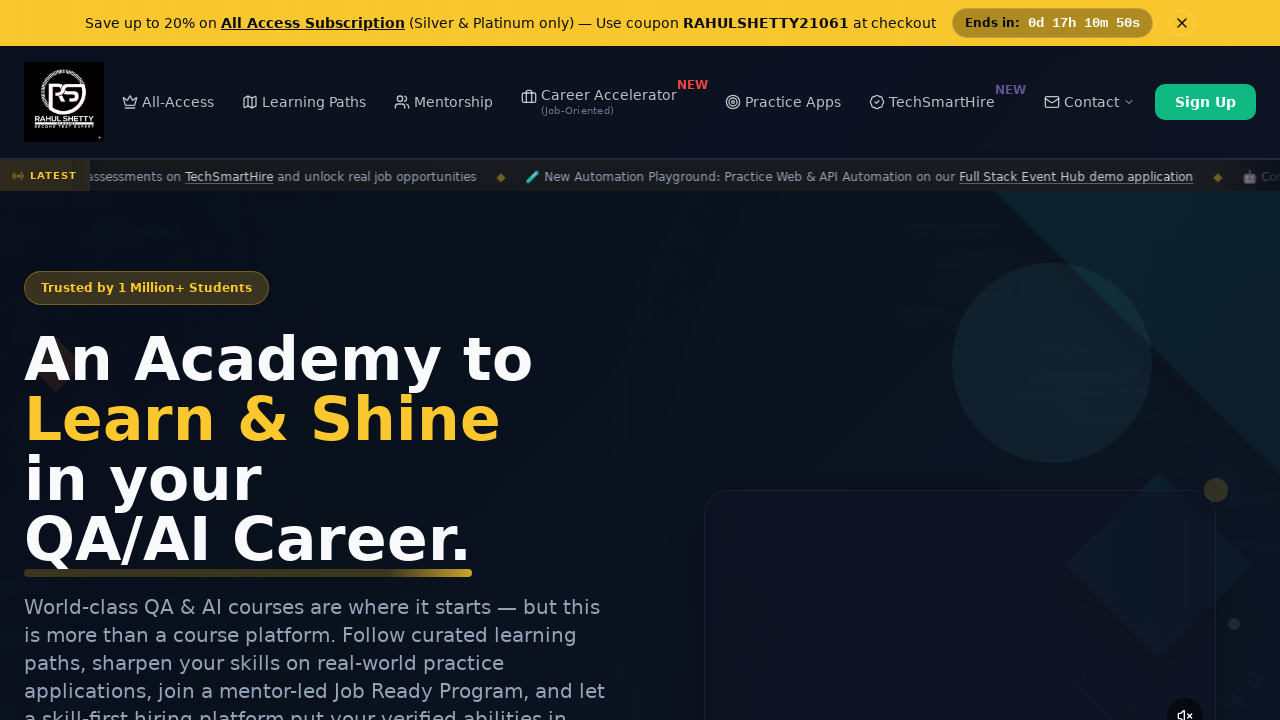